Tests the AngularJS homepage greeting feature by entering a name in the input field and verifying the greeting text updates accordingly

Starting URL: http://www.angularjs.org

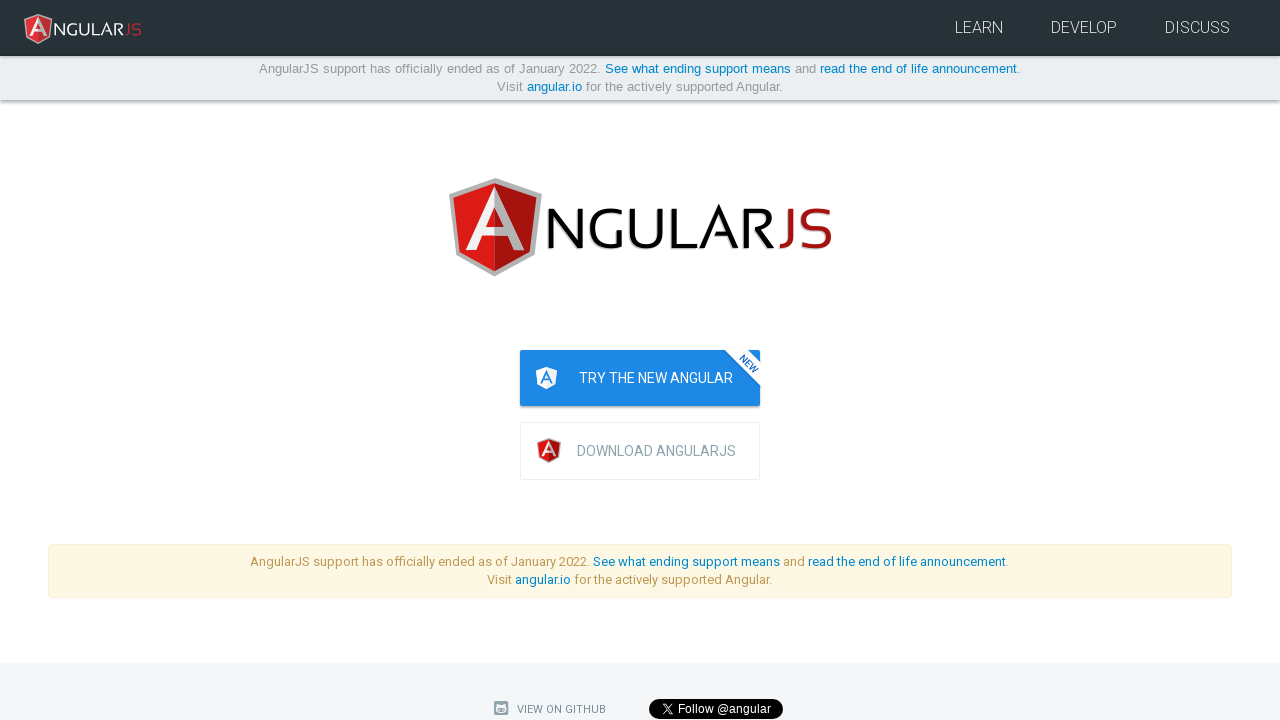

Entered 'Julie' in the yourName input field on input[ng-model='yourName']
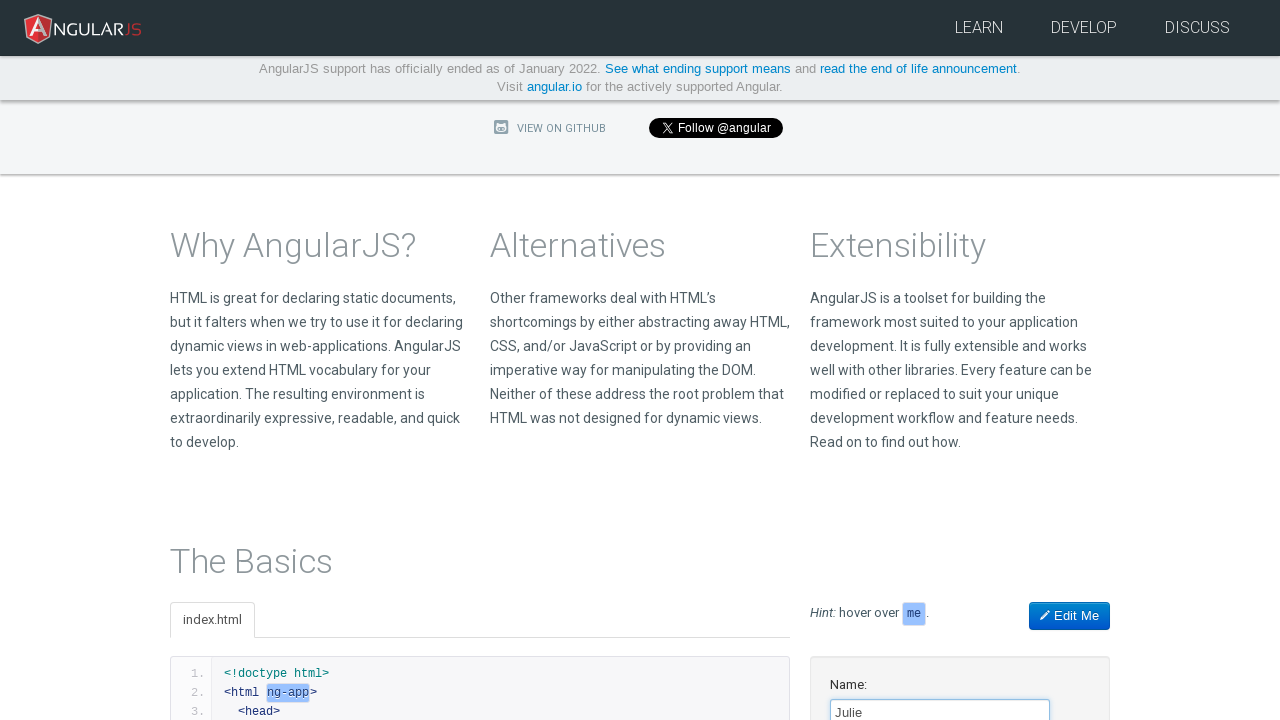

Verified greeting text 'Hello Julie!' appeared on the page
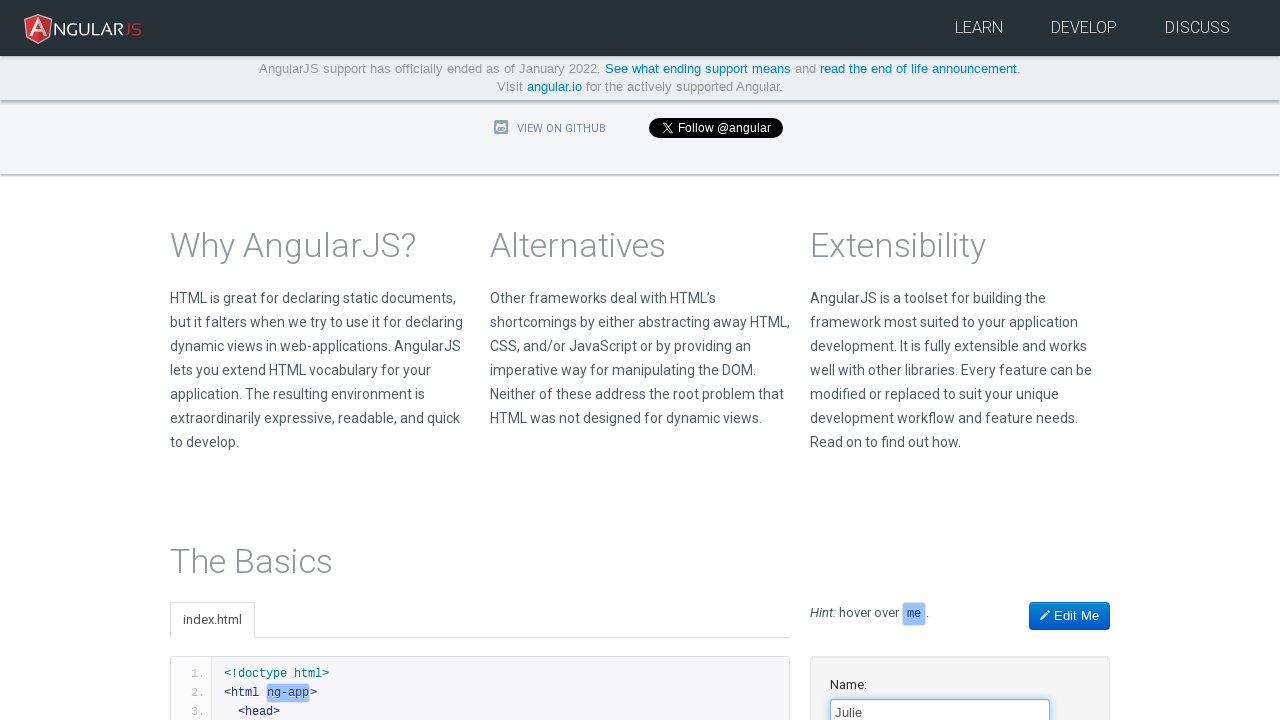

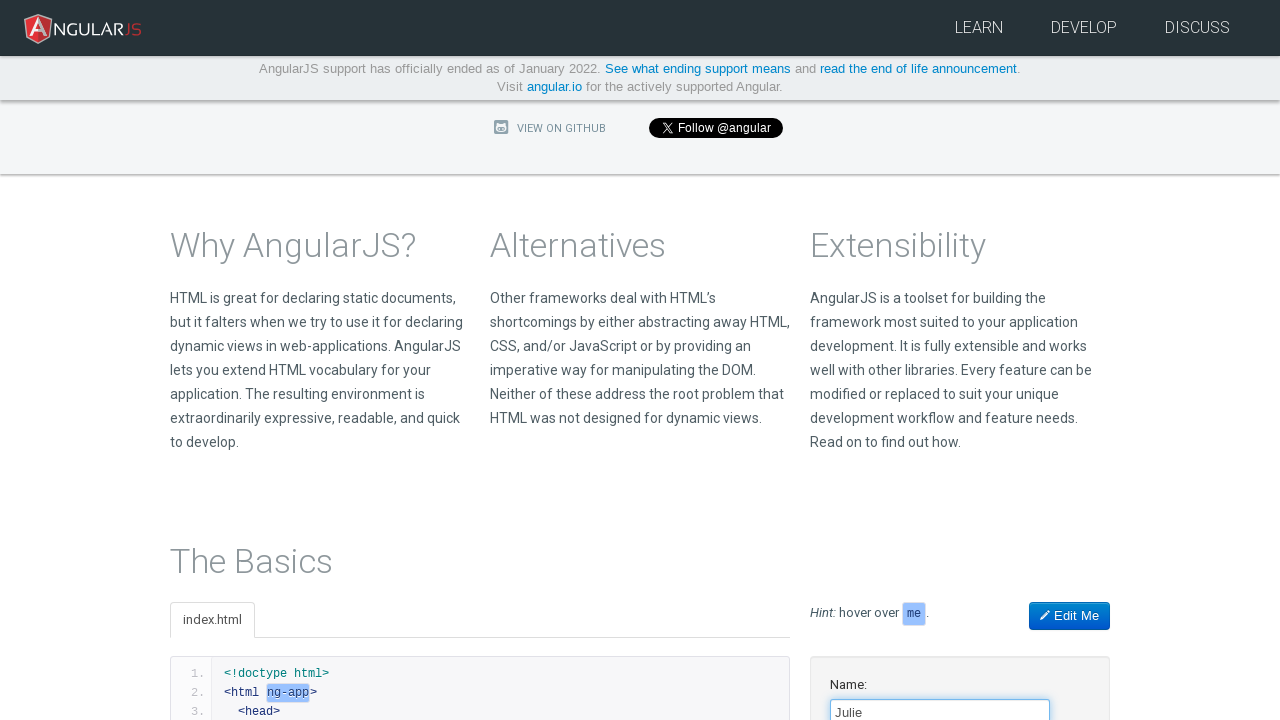